Tests a web calculator by performing random arithmetic operations (addition, subtraction, multiplication, division) with randomly generated numbers and verifying the results

Starting URL: http://www.math.com/students/calculators/source/basic.htm

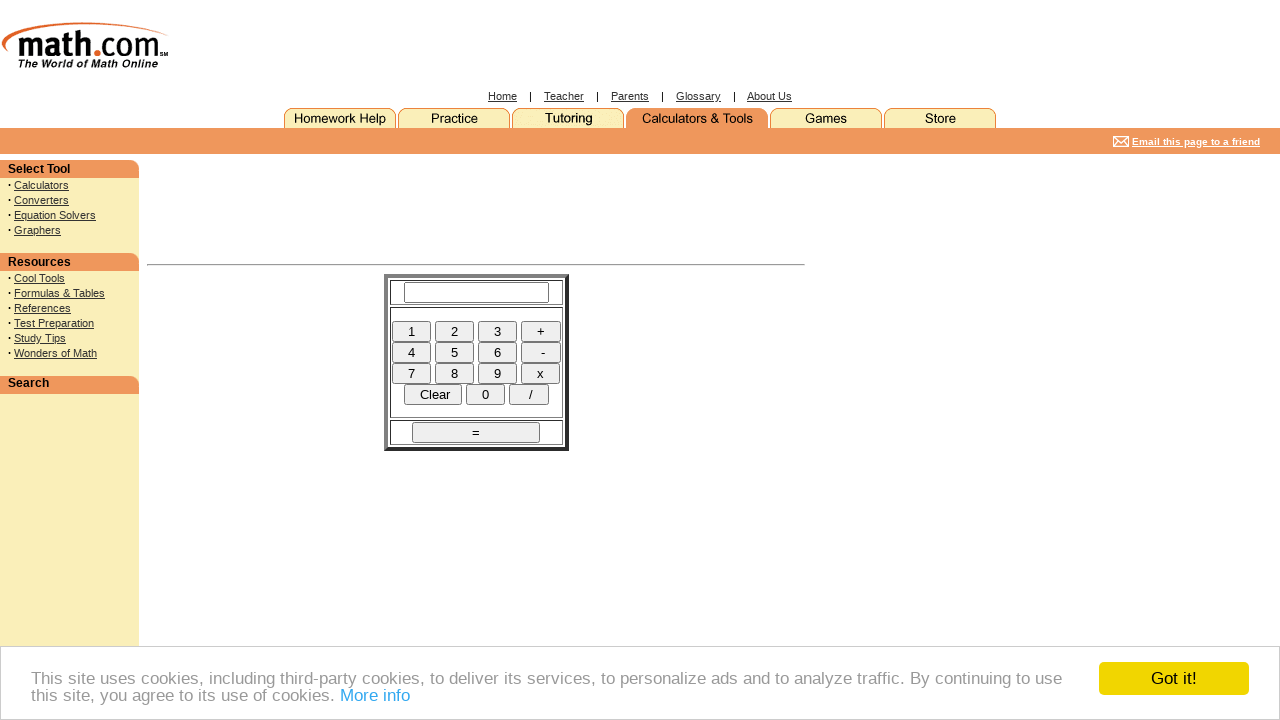

Clicked one-digit number 8 at (454, 373) on //input[@type='button' and @value='  8  ']
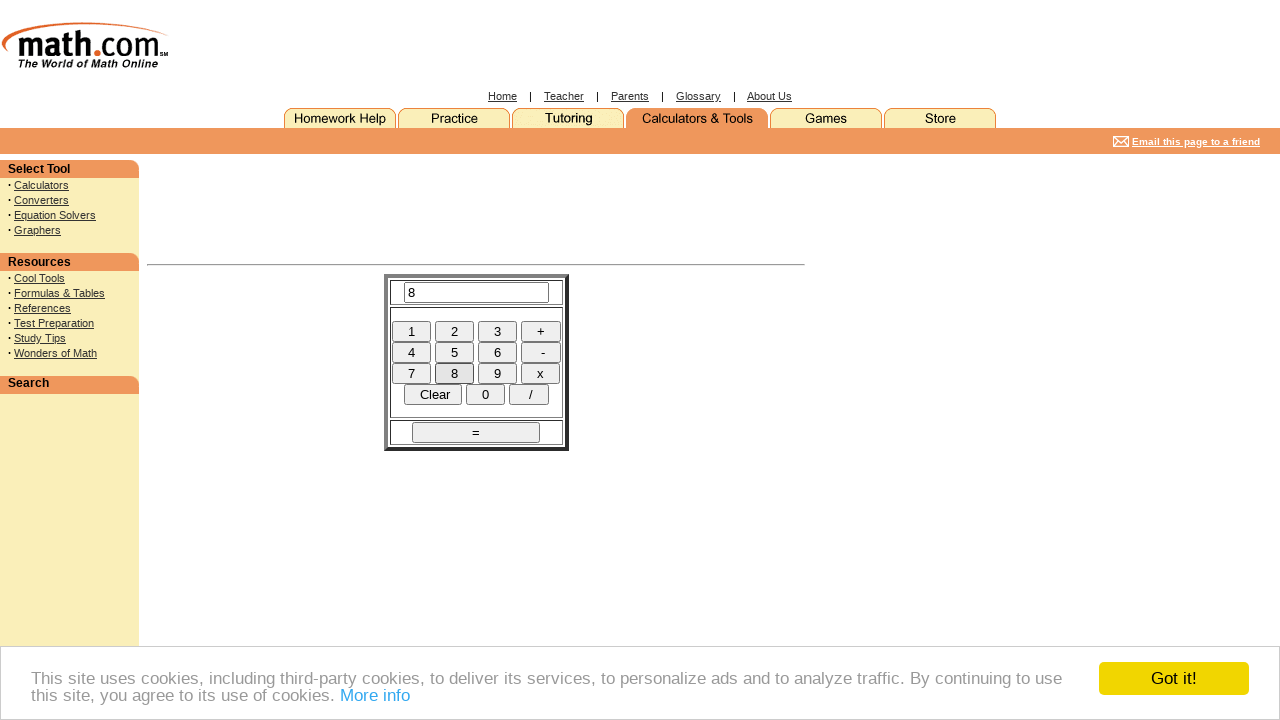

Clicked operator 'minus' at (540, 352) on //input[@name='minus']
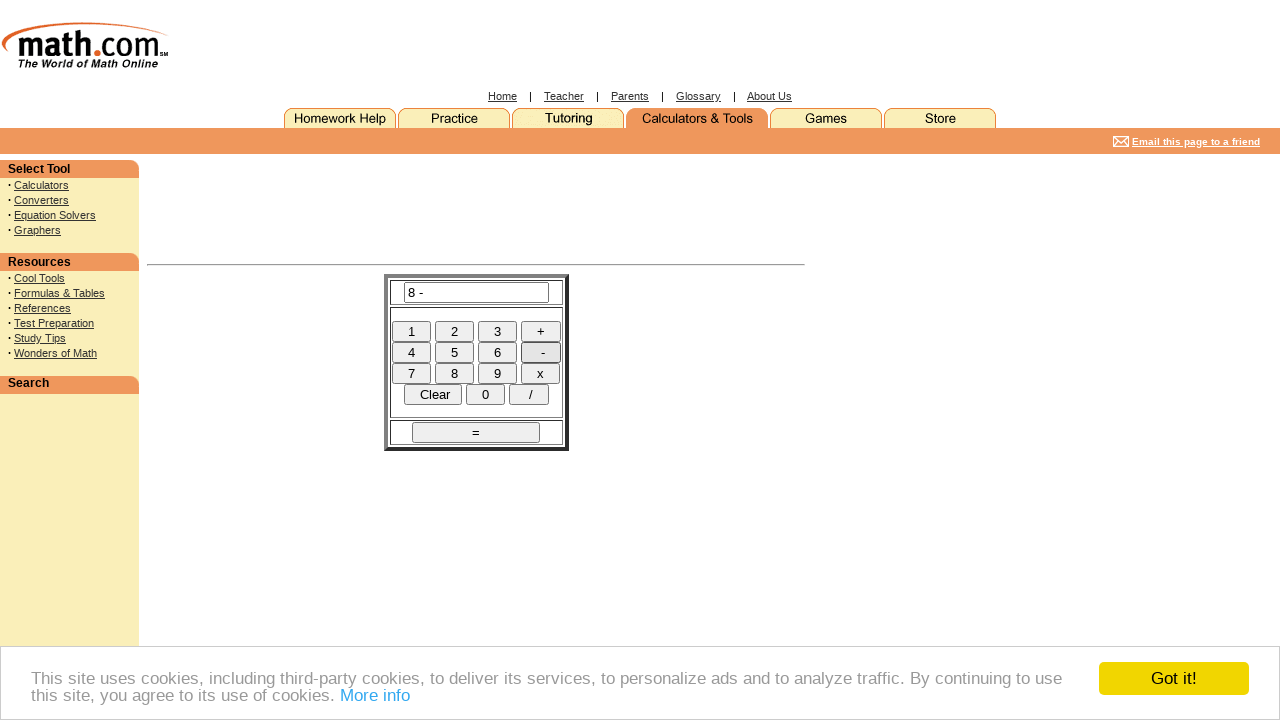

Clicked one-digit number 7 at (412, 373) on //input[@type='button' and @value='  7  ']
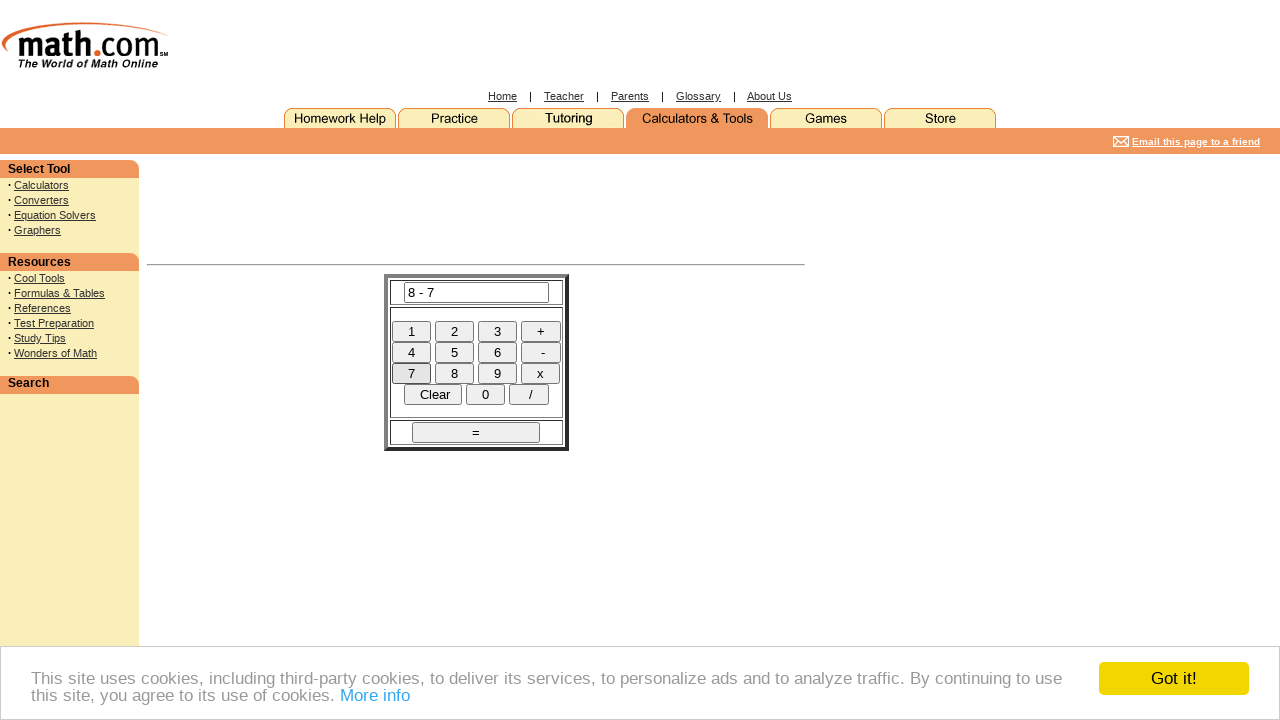

Clicked equals button to perform calculation at (476, 432) on xpath=//input[@name='DoIt']
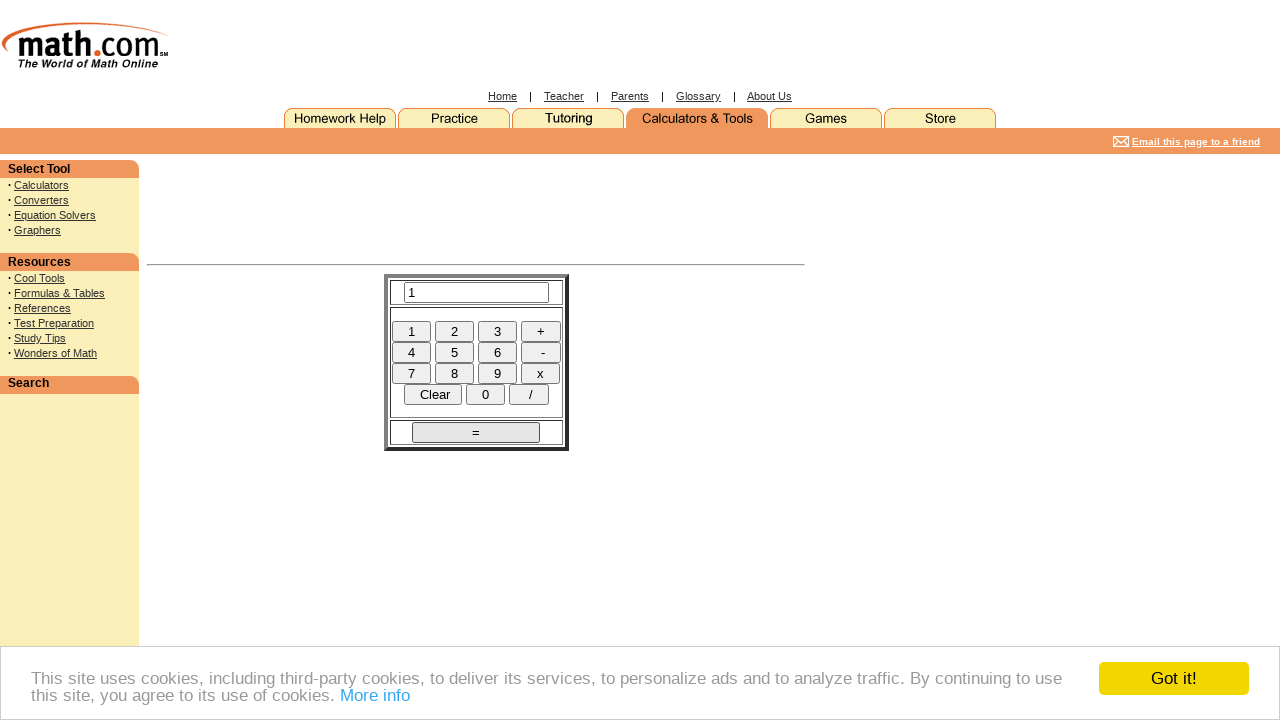

Waited for calculation result to be displayed
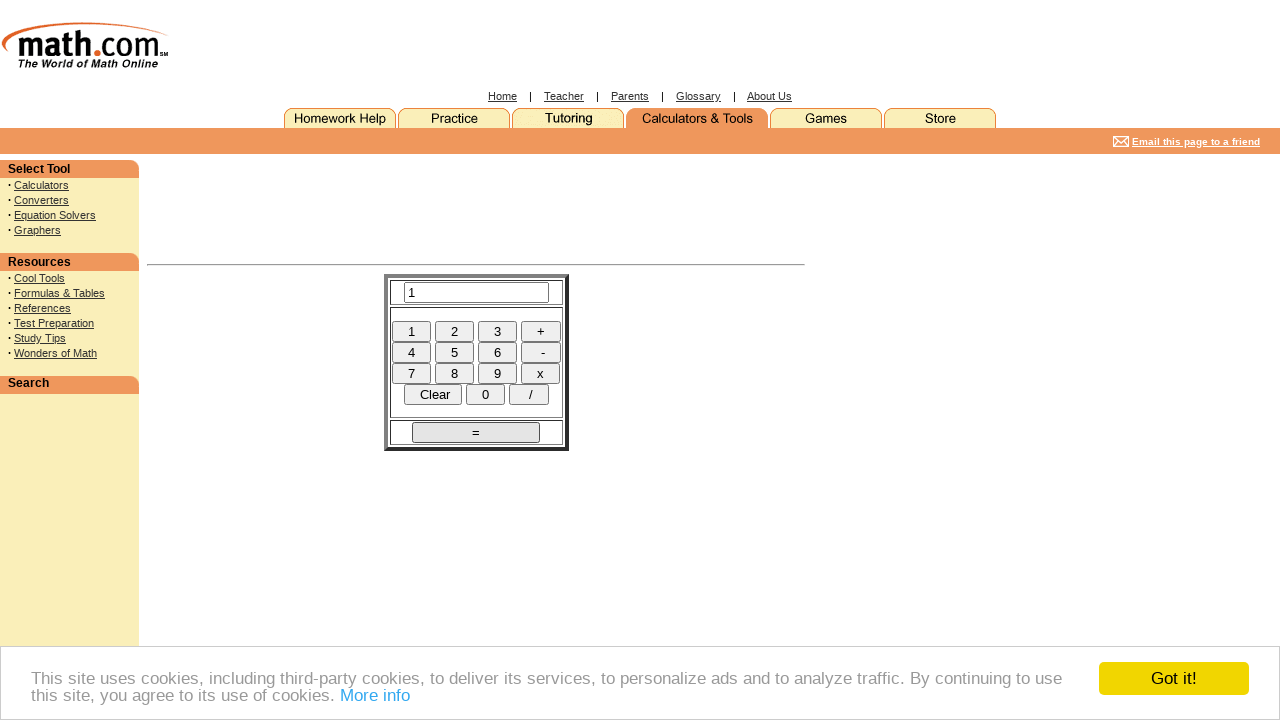

Retrieved result value: None
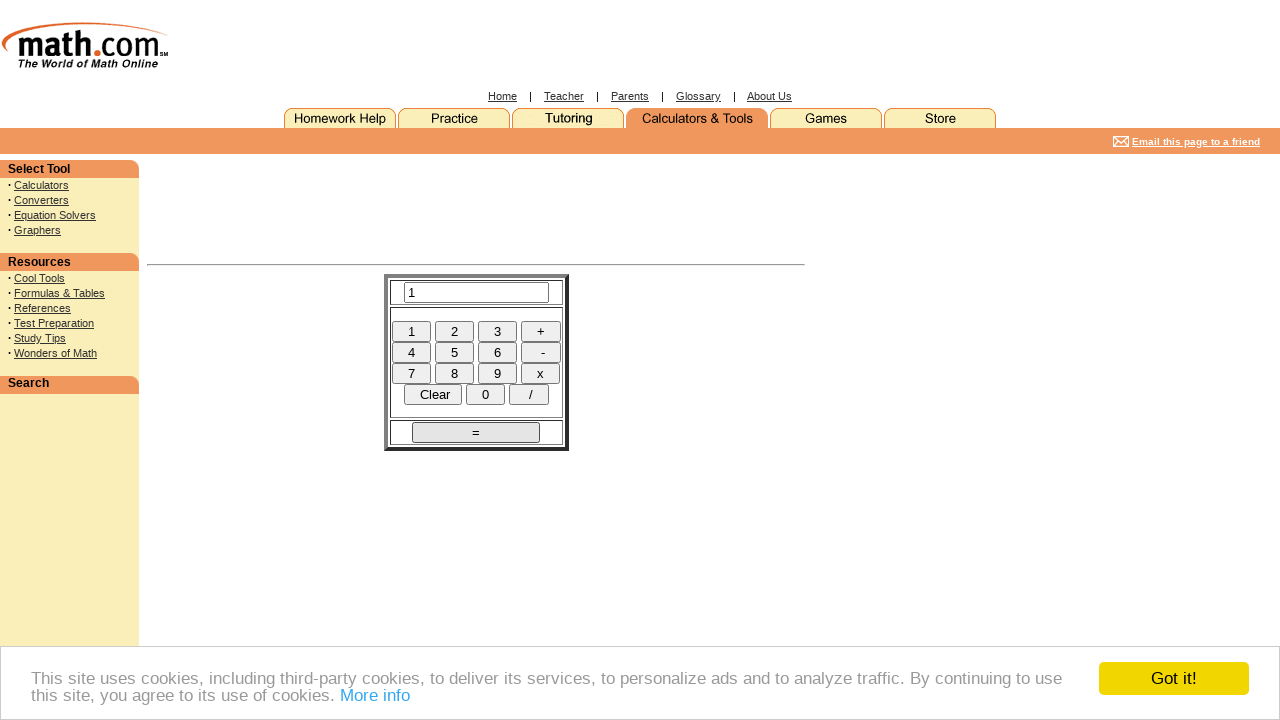

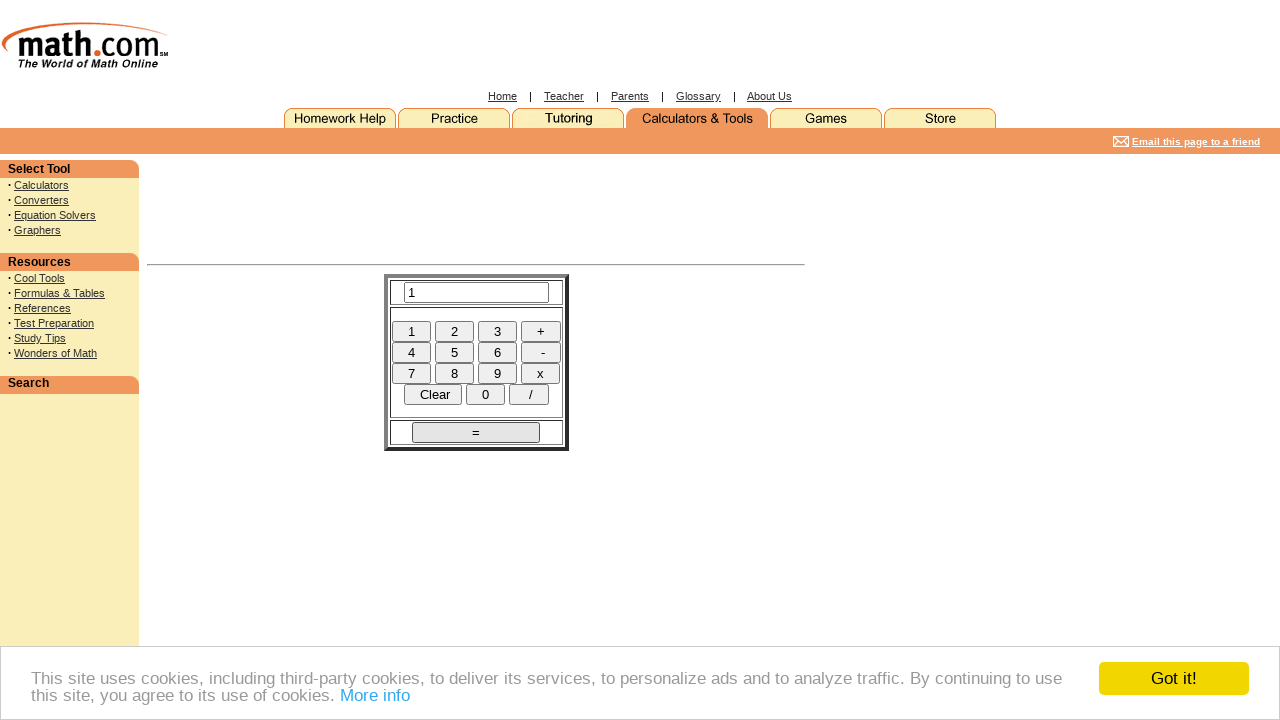